Tests mouse hover functionality by hovering over an element to reveal a dropdown menu and clicking the reload option

Starting URL: https://rahulshettyacademy.com/AutomationPractice/

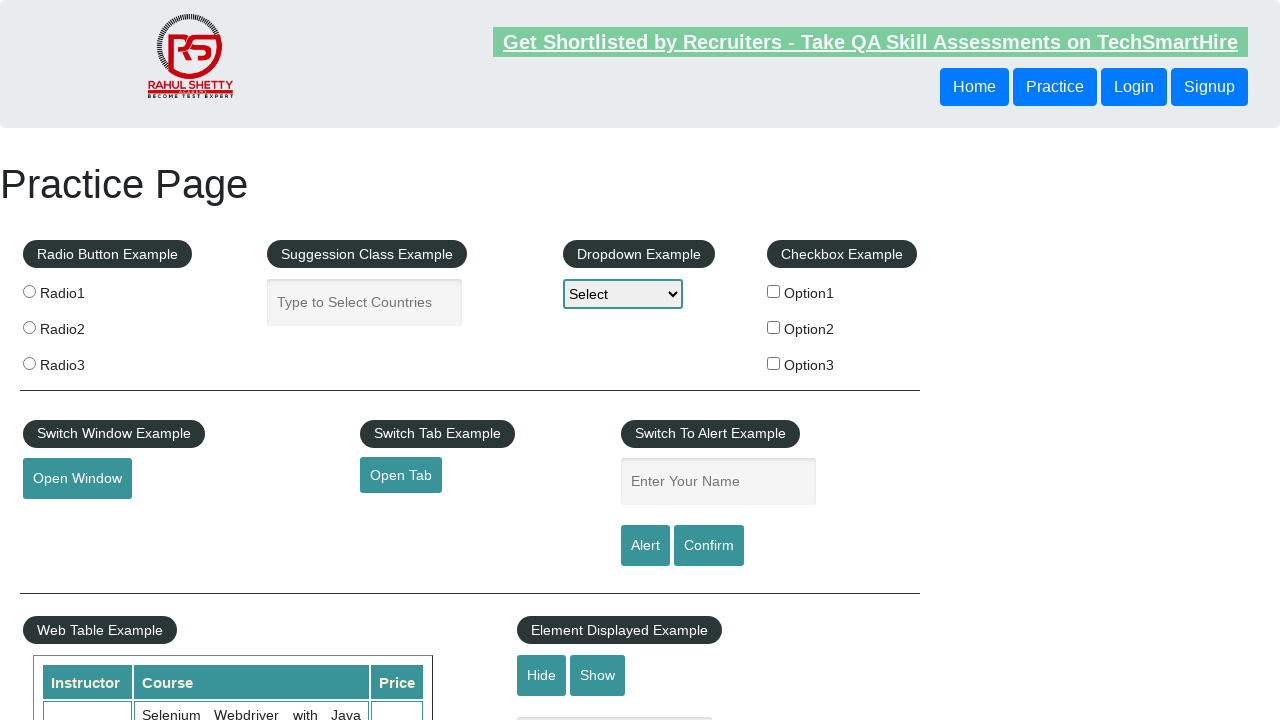

Hovered over mouse hover button to reveal dropdown menu at (83, 361) on #mousehover
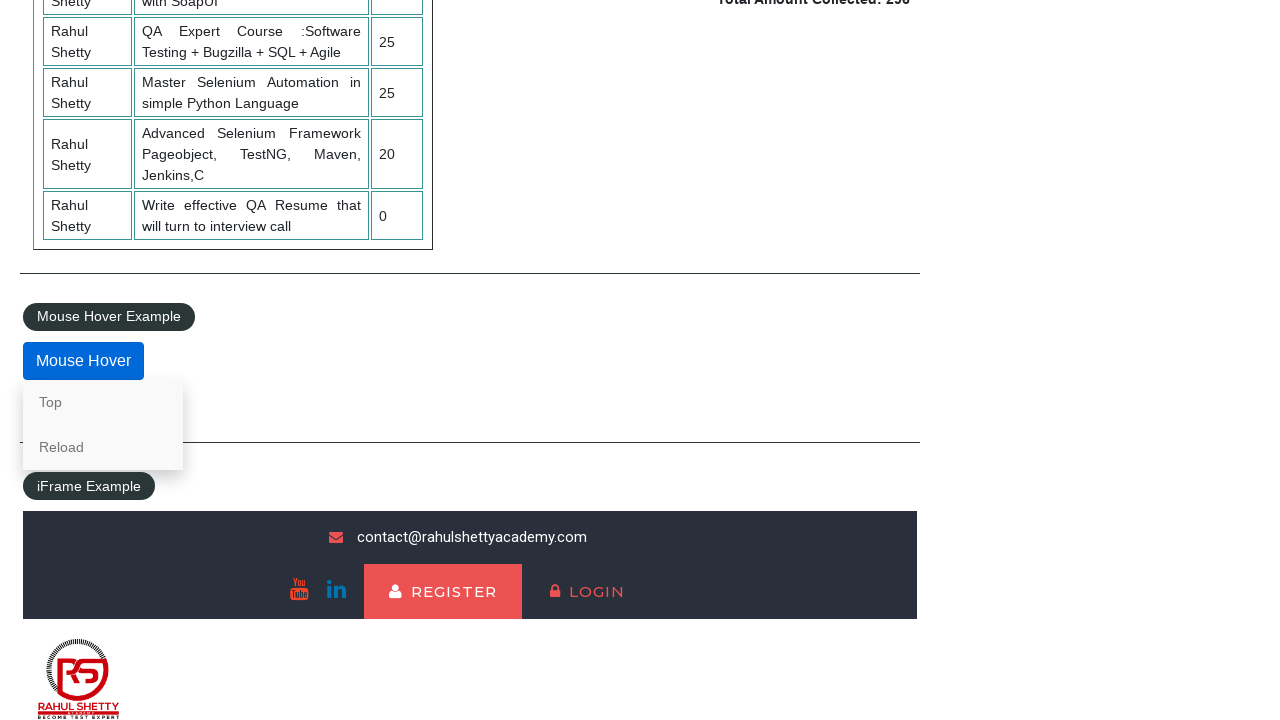

Reload option became visible in dropdown menu
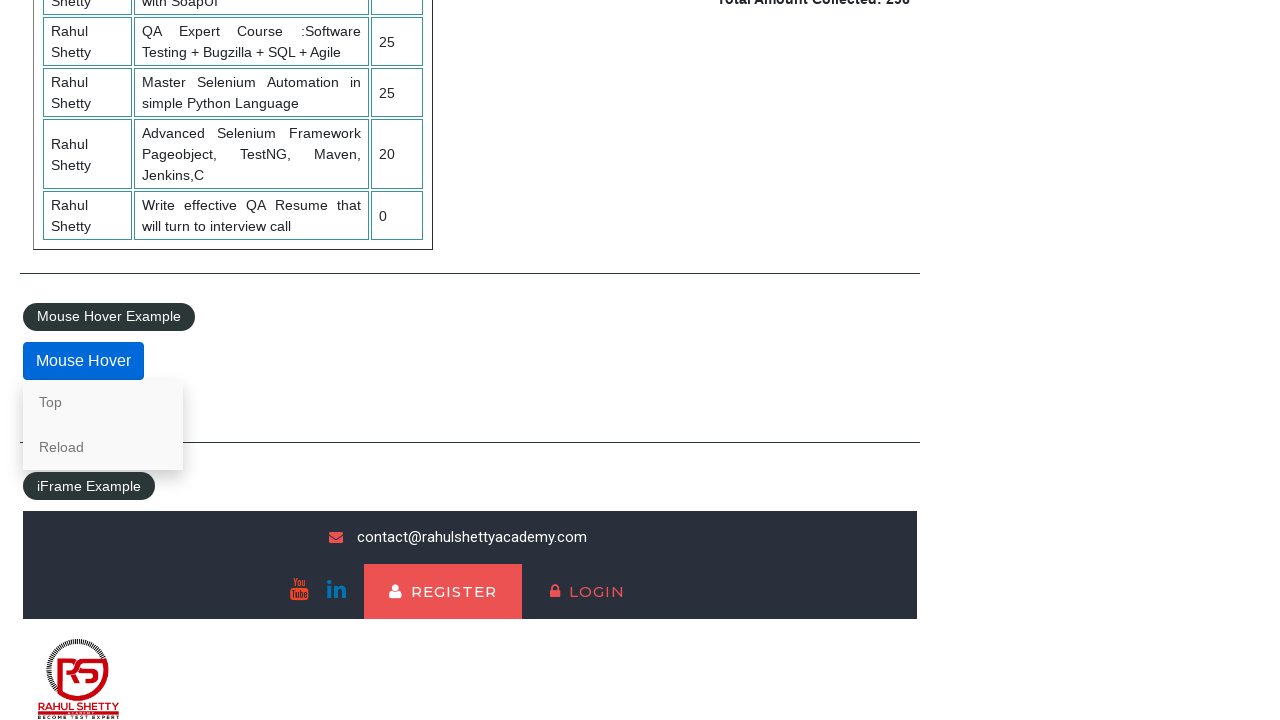

Clicked Reload option from dropdown menu at (103, 447) on text=Reload
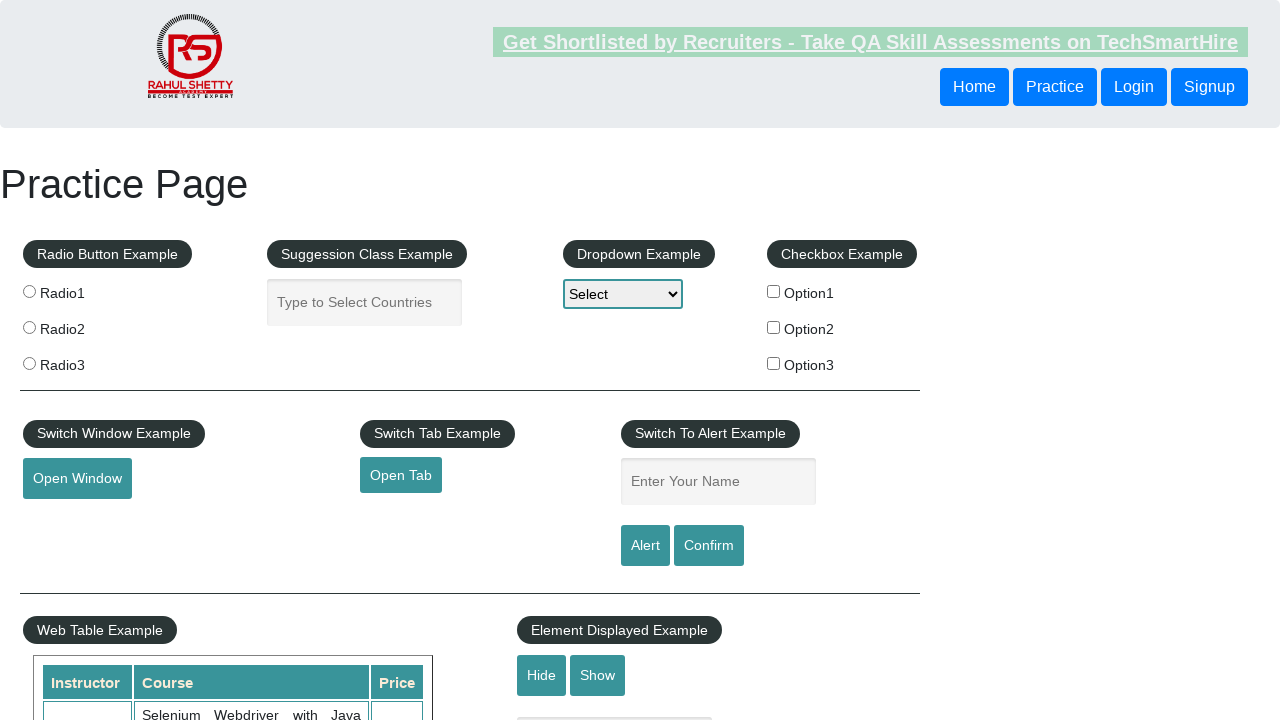

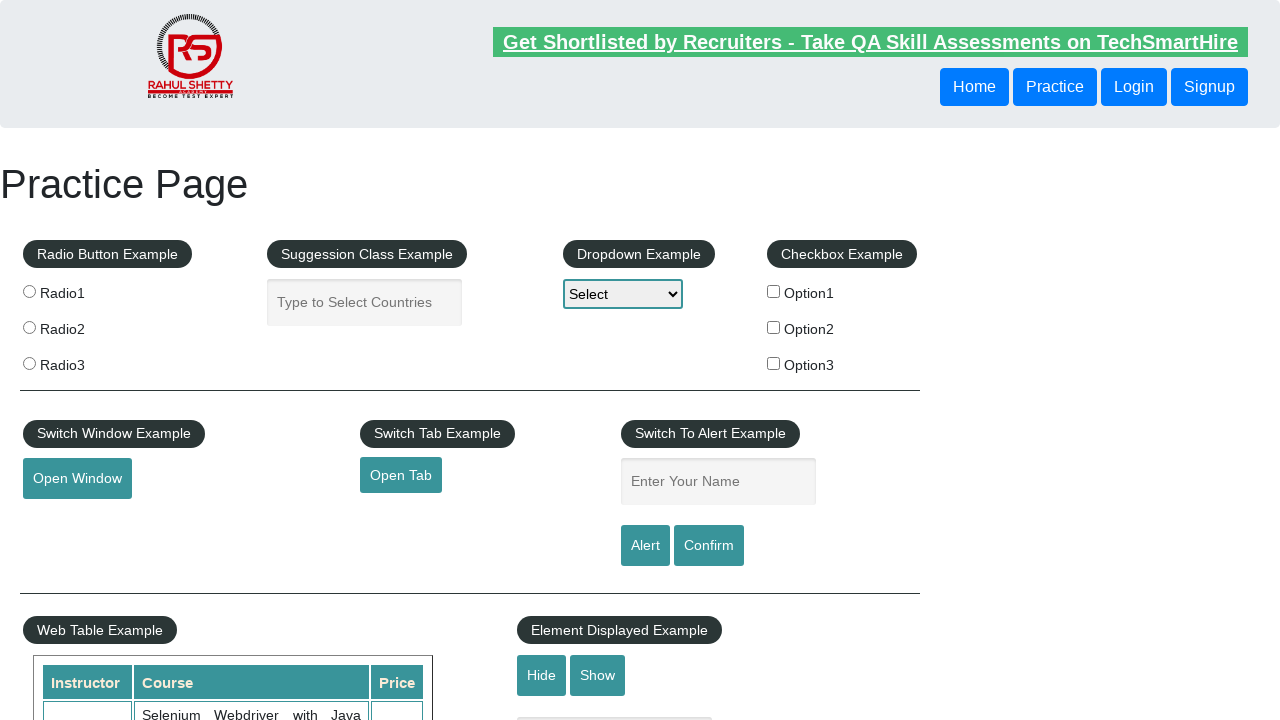